Tests login and logout functionality on a test website by filling credentials, submitting the form, and then logging out

Starting URL: https://divjason.github.io/sellenium-test/index.html?

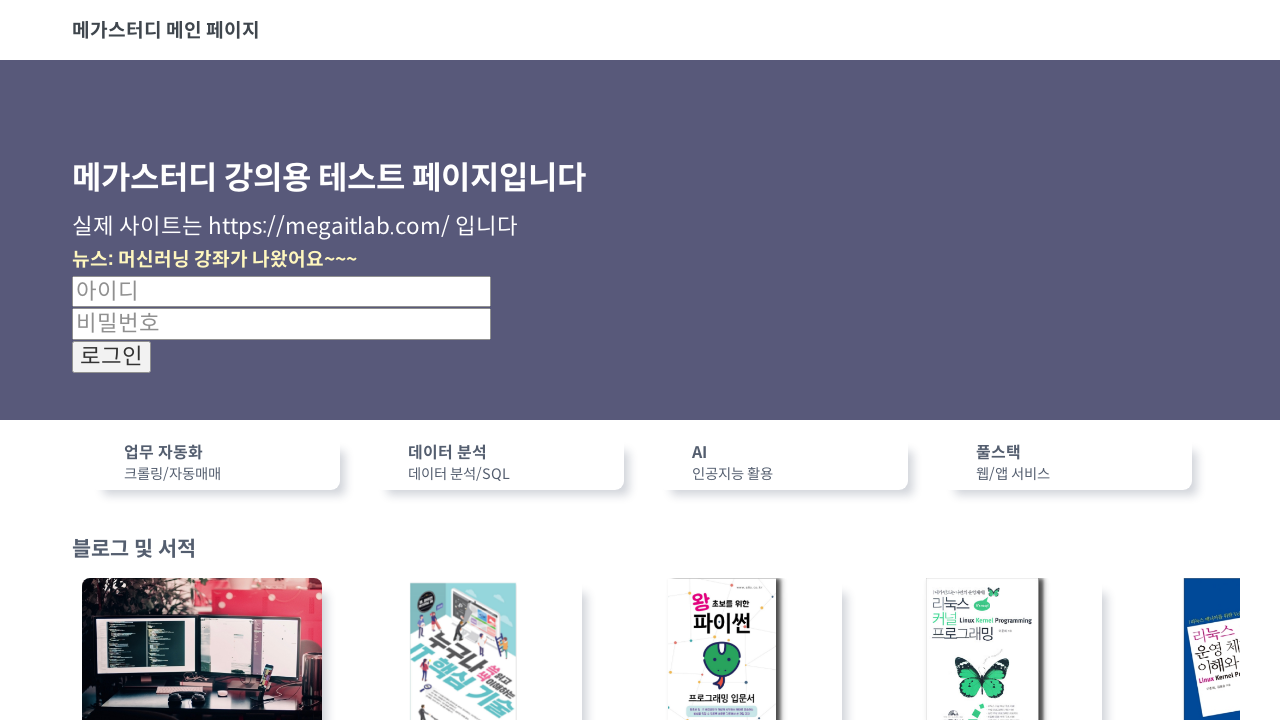

Filled username field with 'error@error.com' on #username
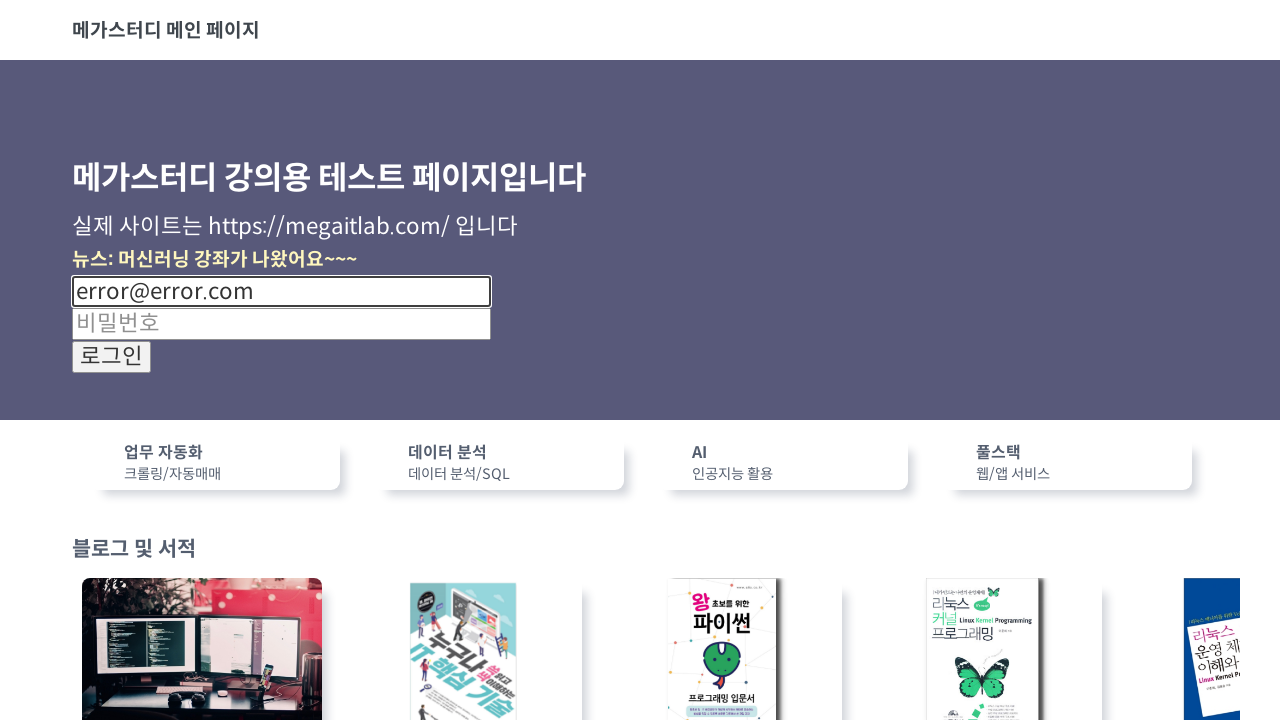

Filled password field with '1234' on #password
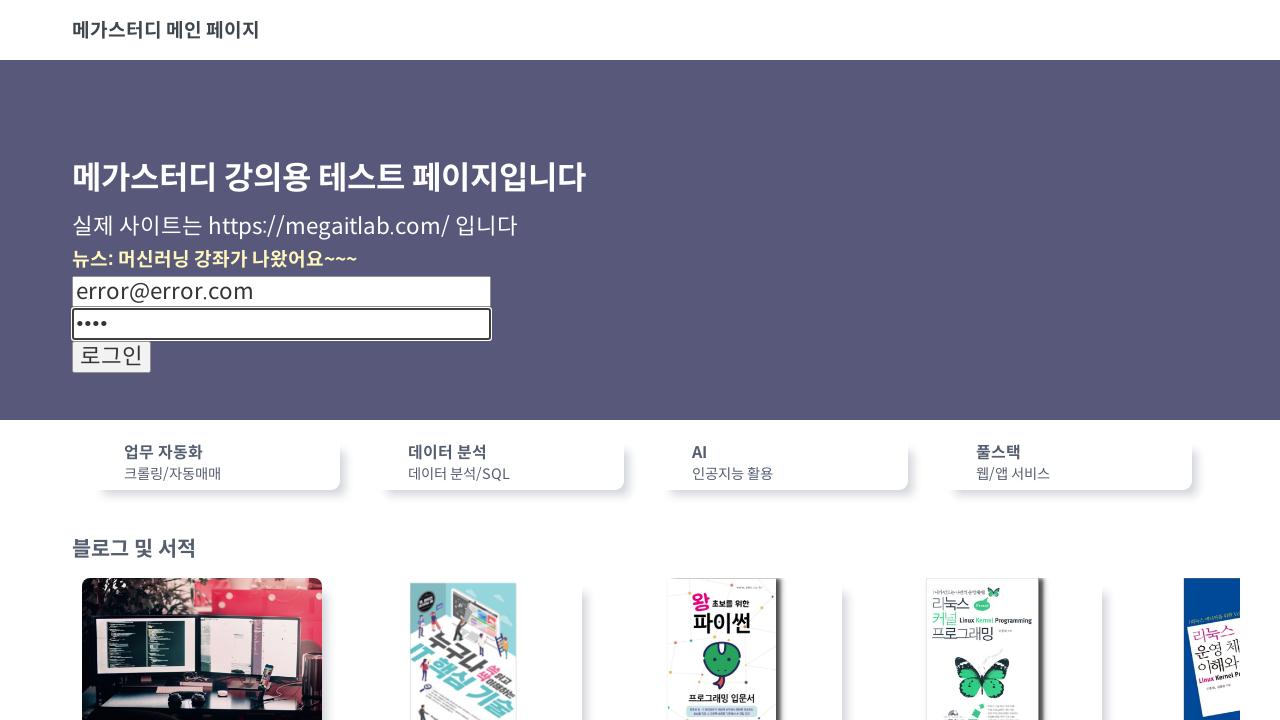

Clicked submit button to login at (112, 357) on input[type='submit']
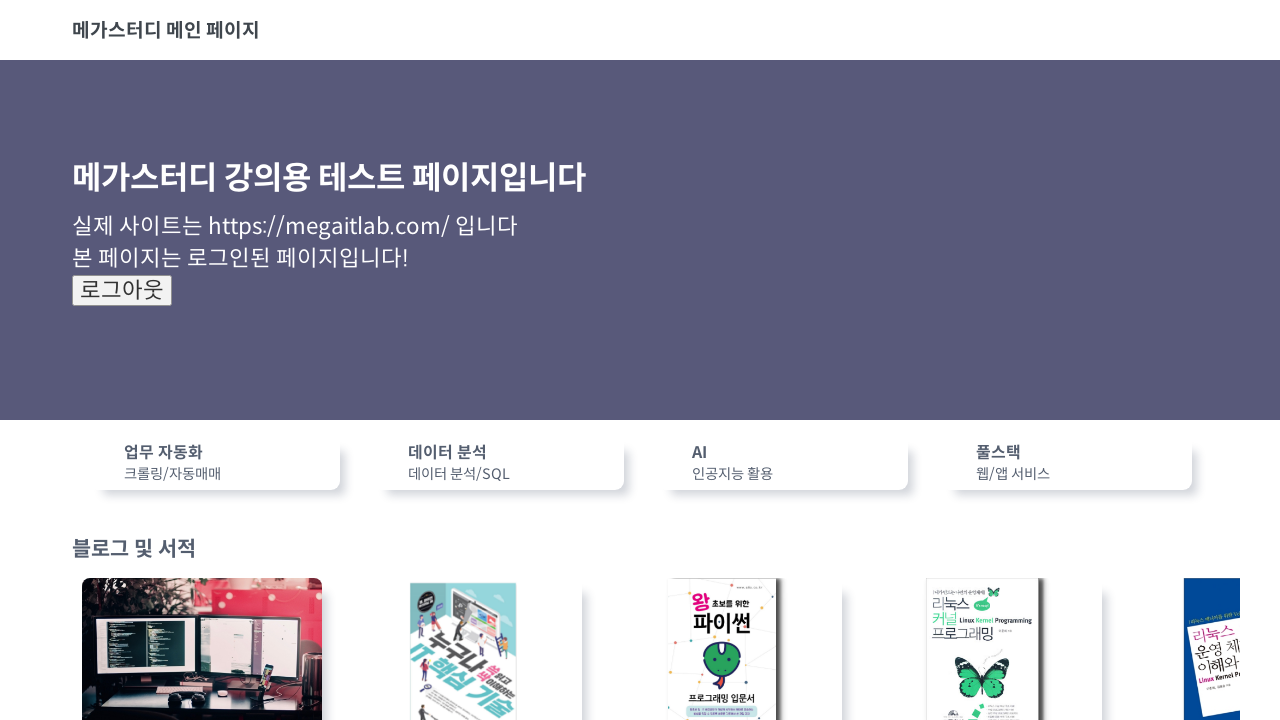

Login completed and message appeared
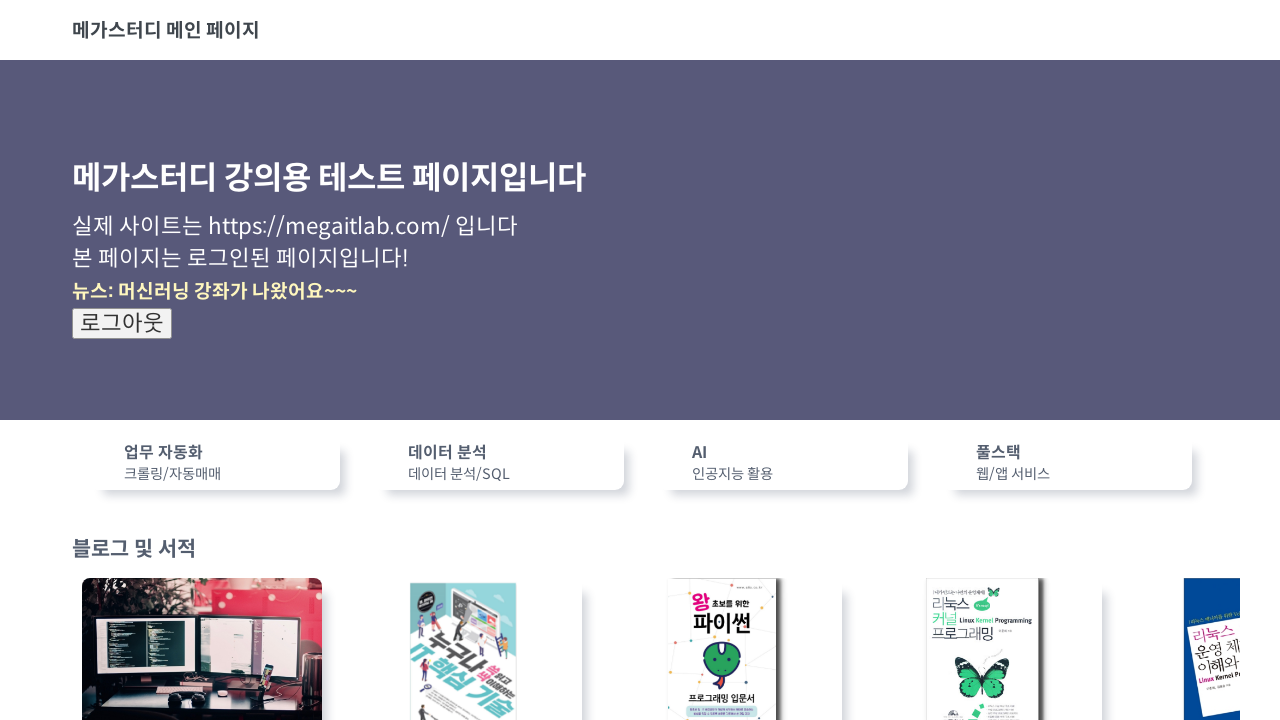

Clicked logout button at (122, 323) on input[value='로그아웃']
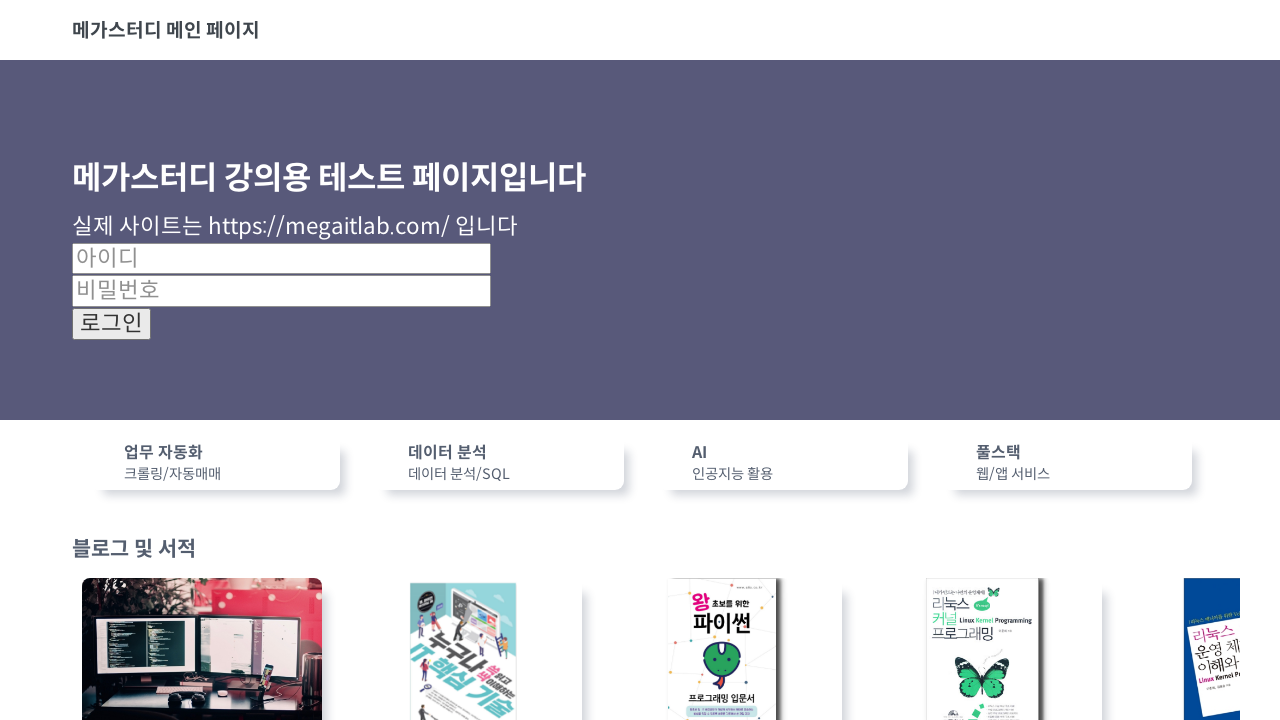

Navigated back to main login page
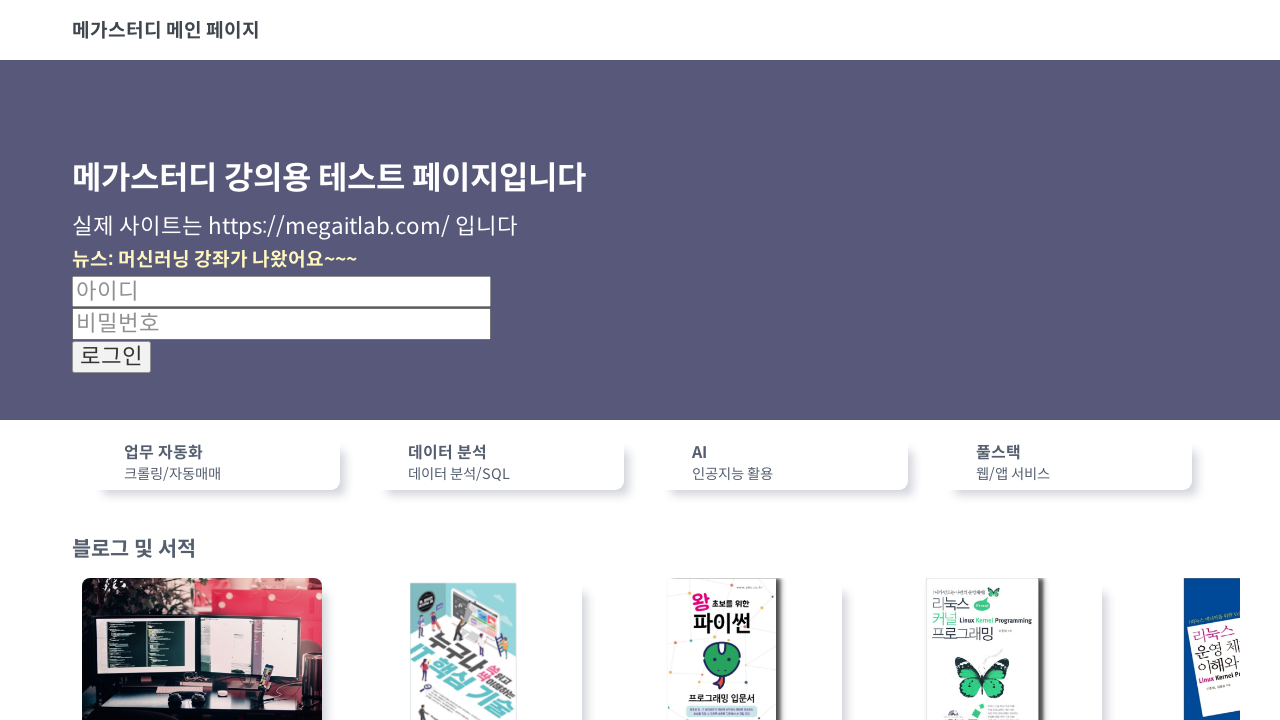

Verified message is displayed after logout
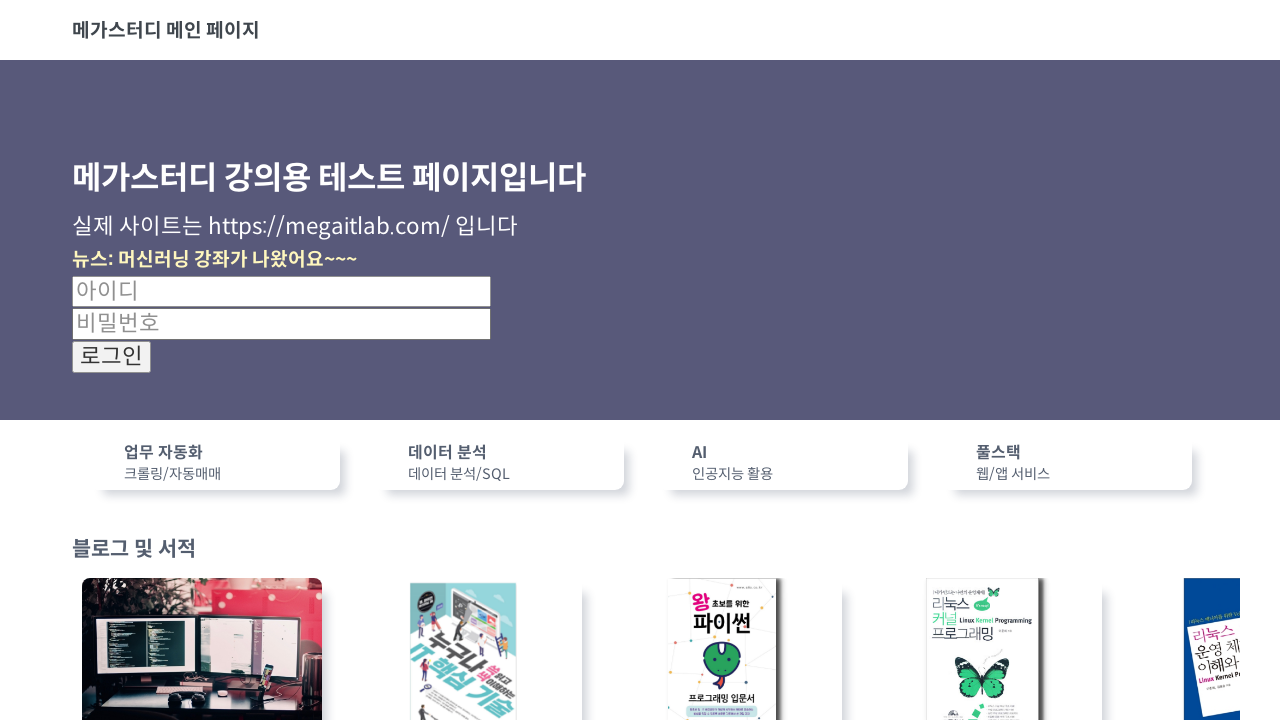

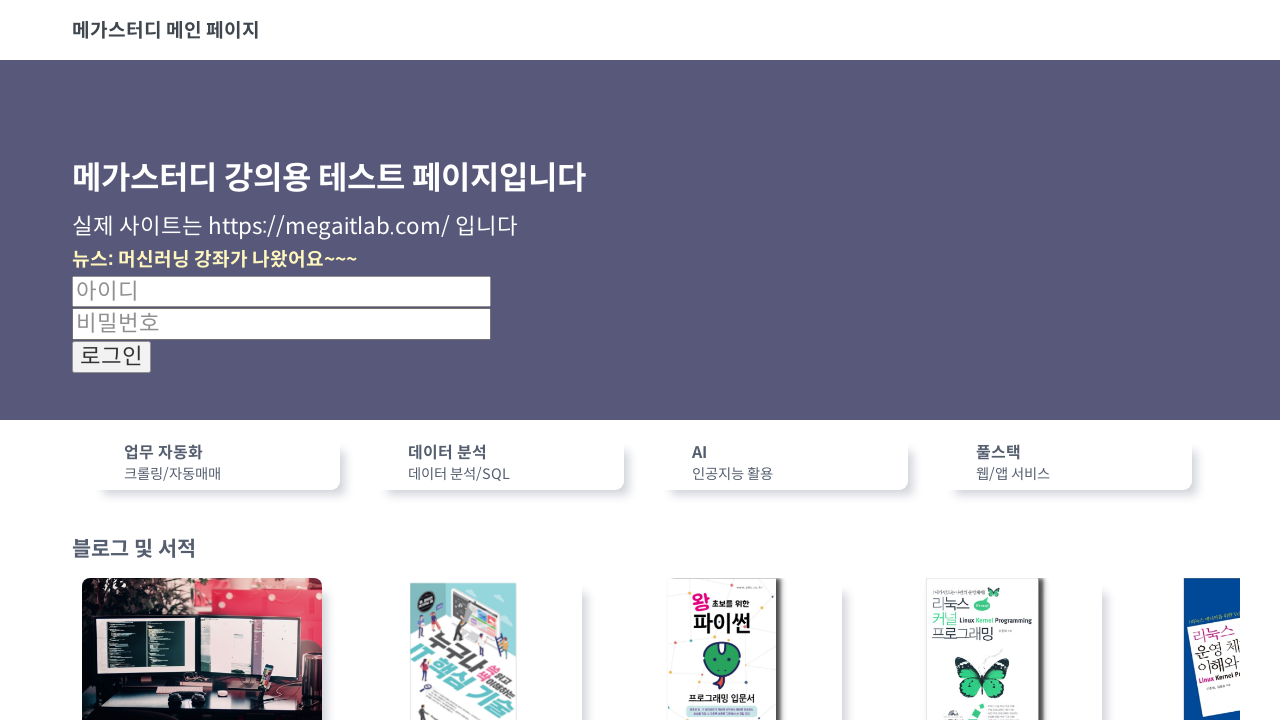